Tests checkbox interaction by clicking a specific checkbox and counting the total number of checkboxes on the page

Starting URL: https://rahulshettyacademy.com/dropdownsPractise/

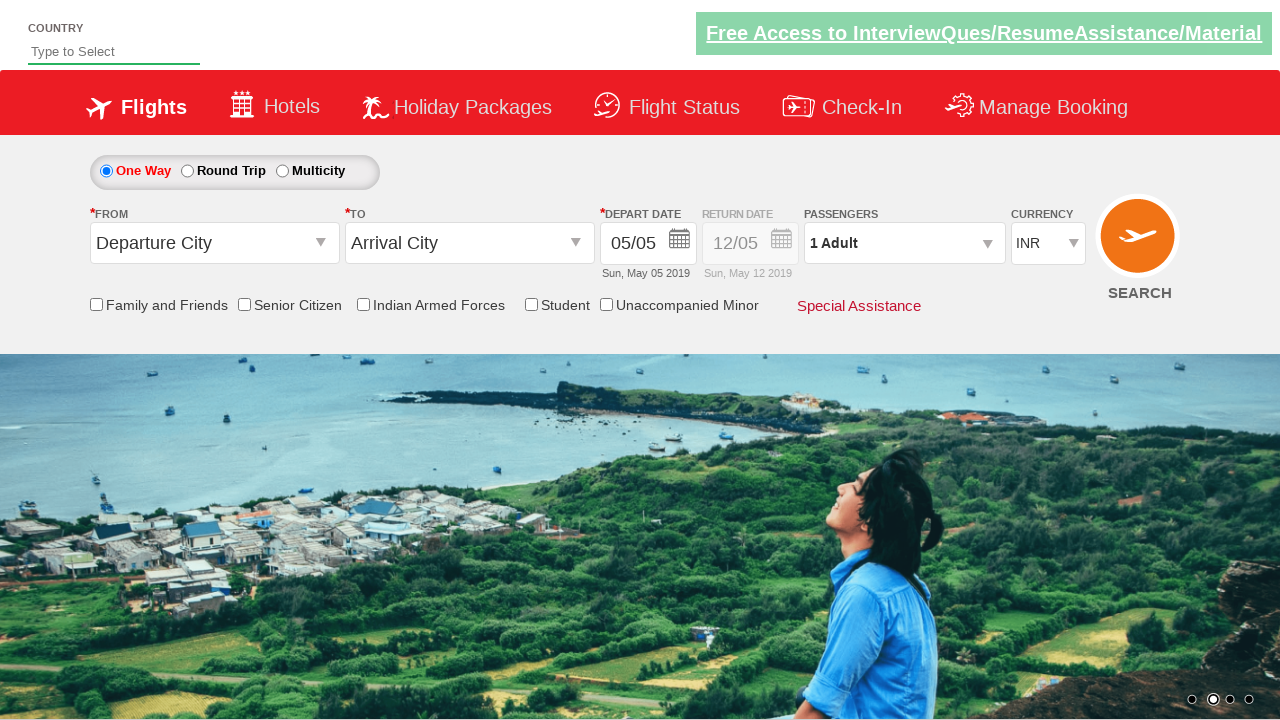

Clicked on the friends and family checkbox at (96, 304) on input[id*='friendsandfamily']
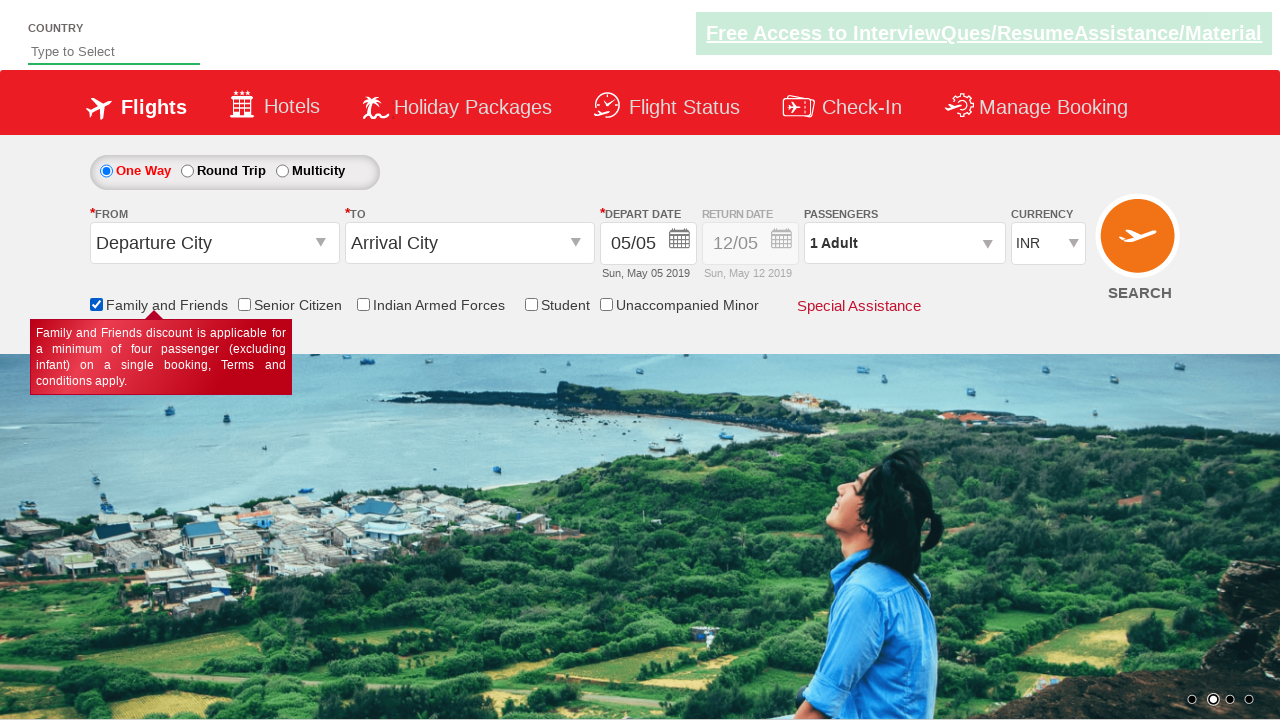

Verified checkbox is selected: True
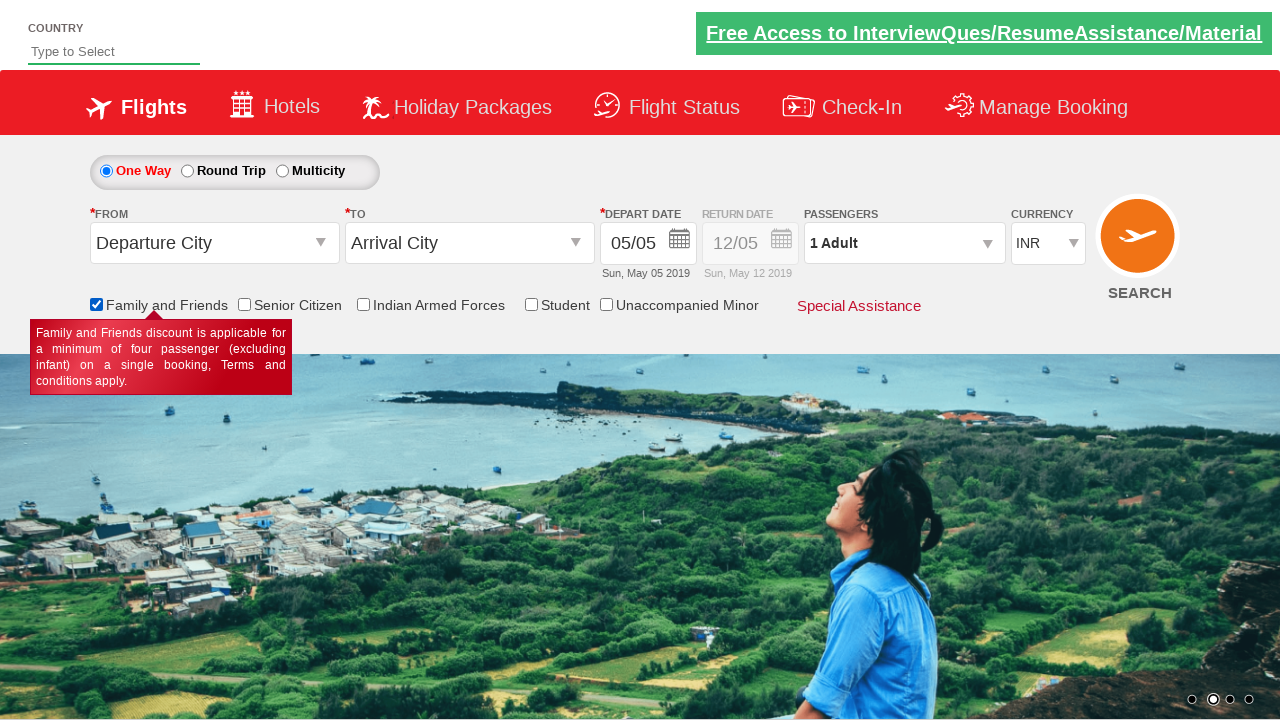

Located all checkboxes on the page
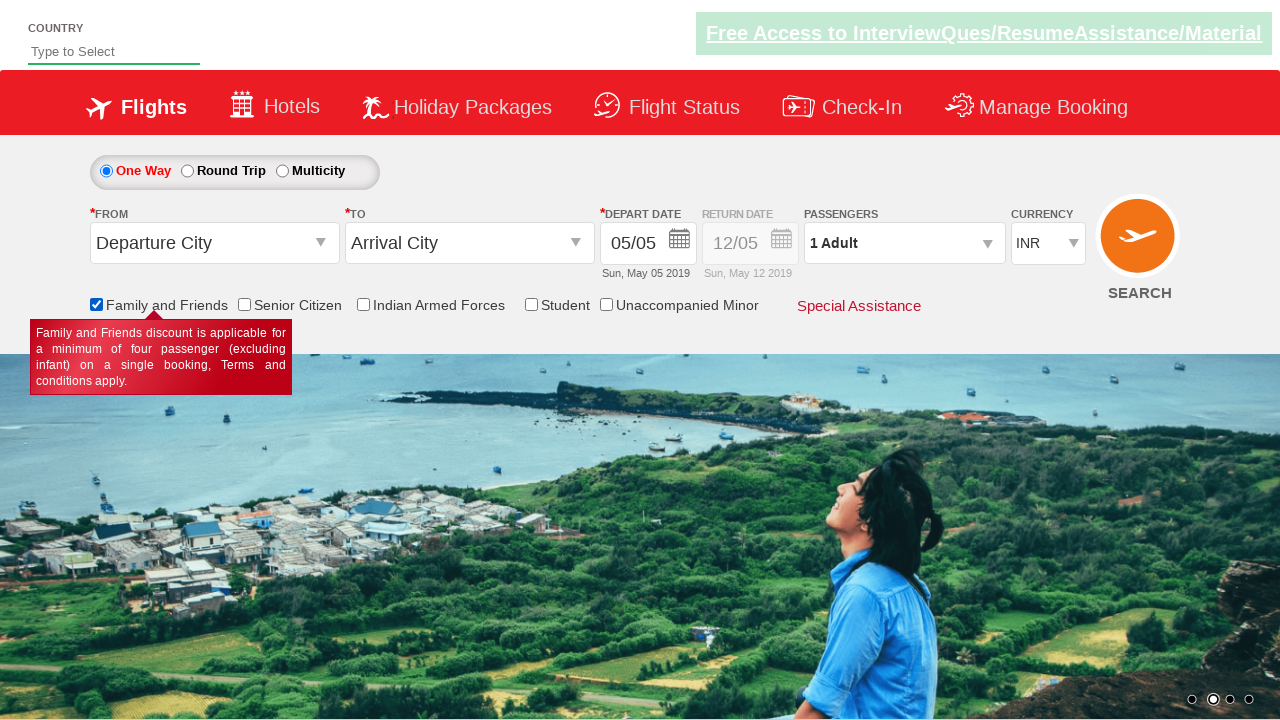

Counted total checkboxes on page: 6
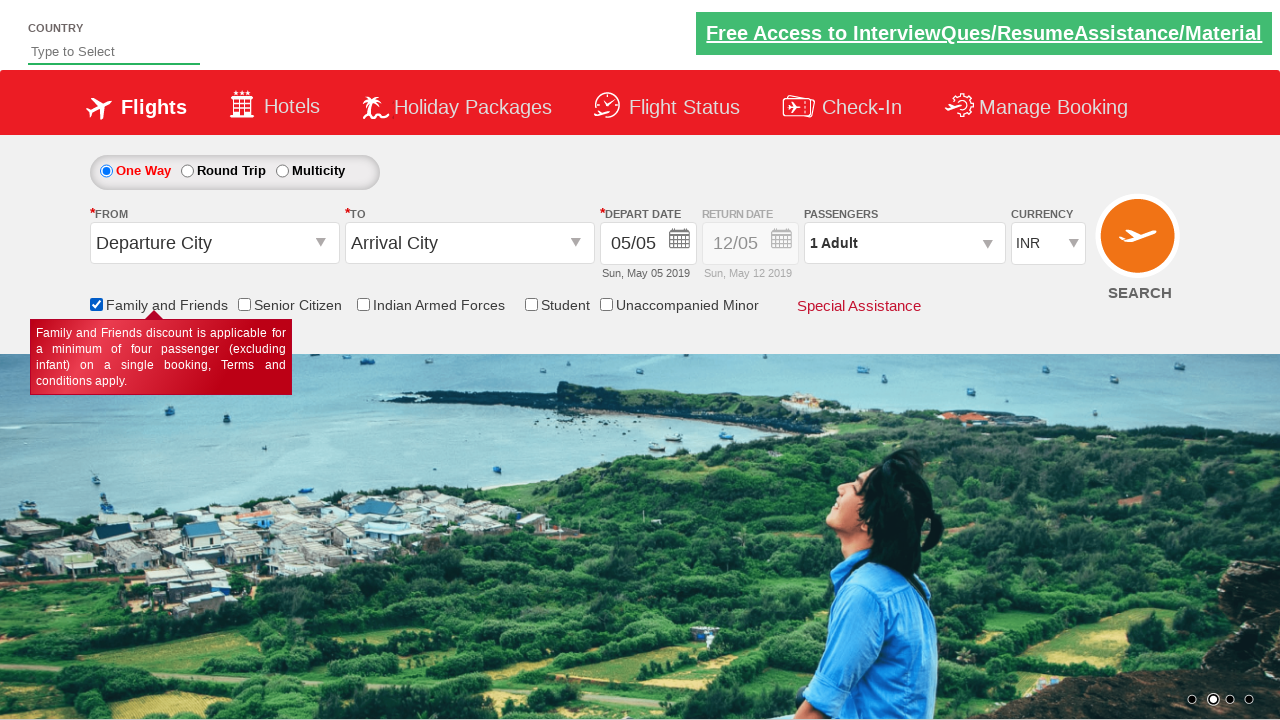

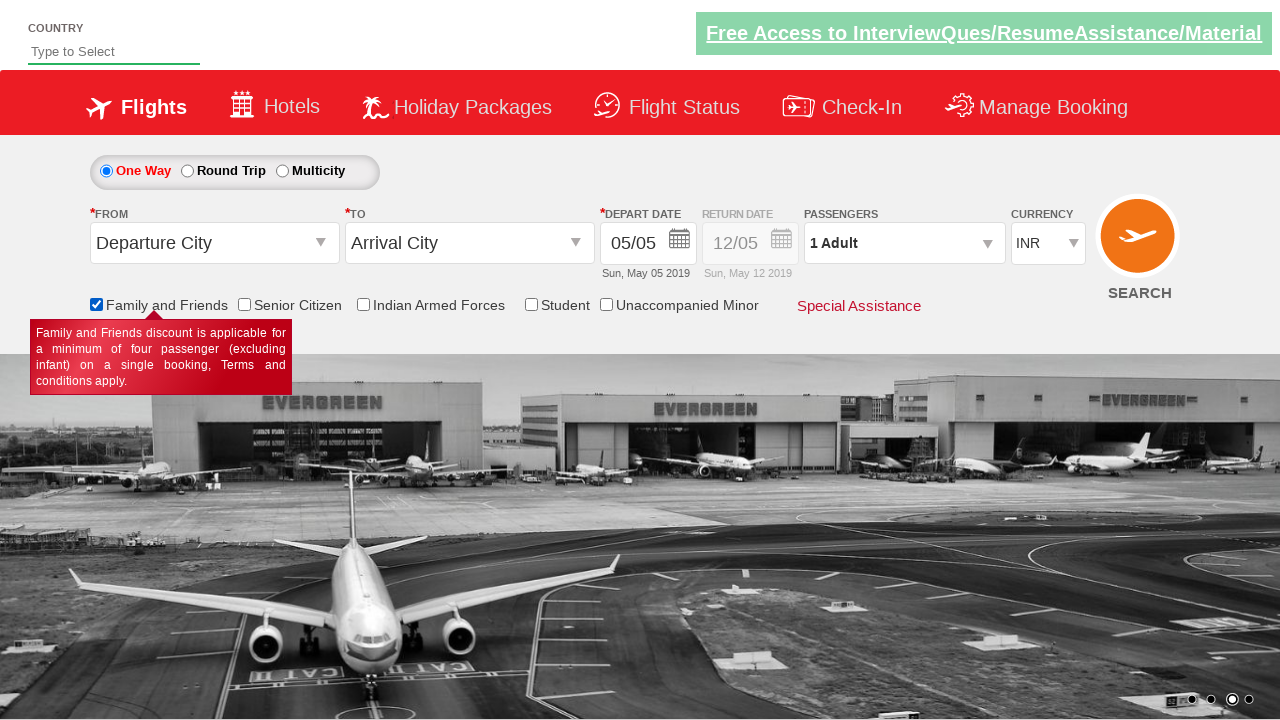